Tests various UI elements on a practice automation site including radio buttons, autocomplete fields, dropdowns, checkboxes, new window handling, alerts, show/hide elements, table data reading, and mouse hover interactions.

Starting URL: https://rahulshettyacademy.com/AutomationPractice/

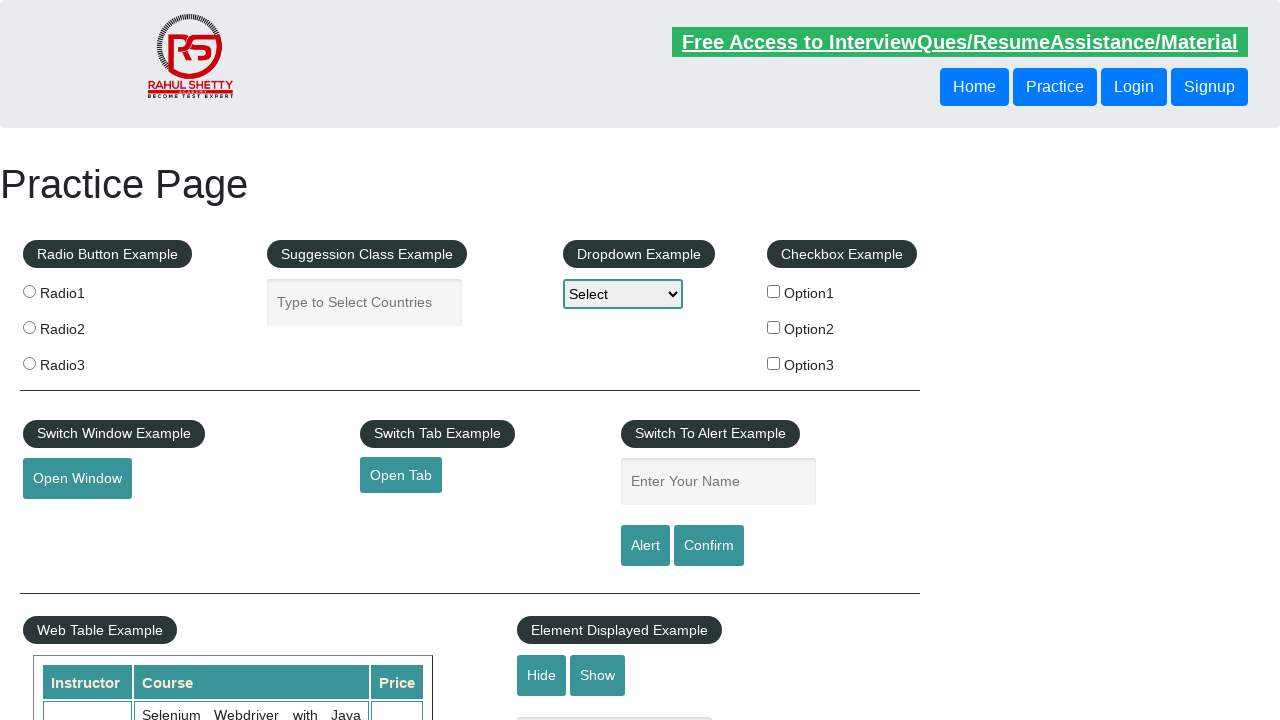

Selected radio2 button at (29, 327) on input[value='radio2']
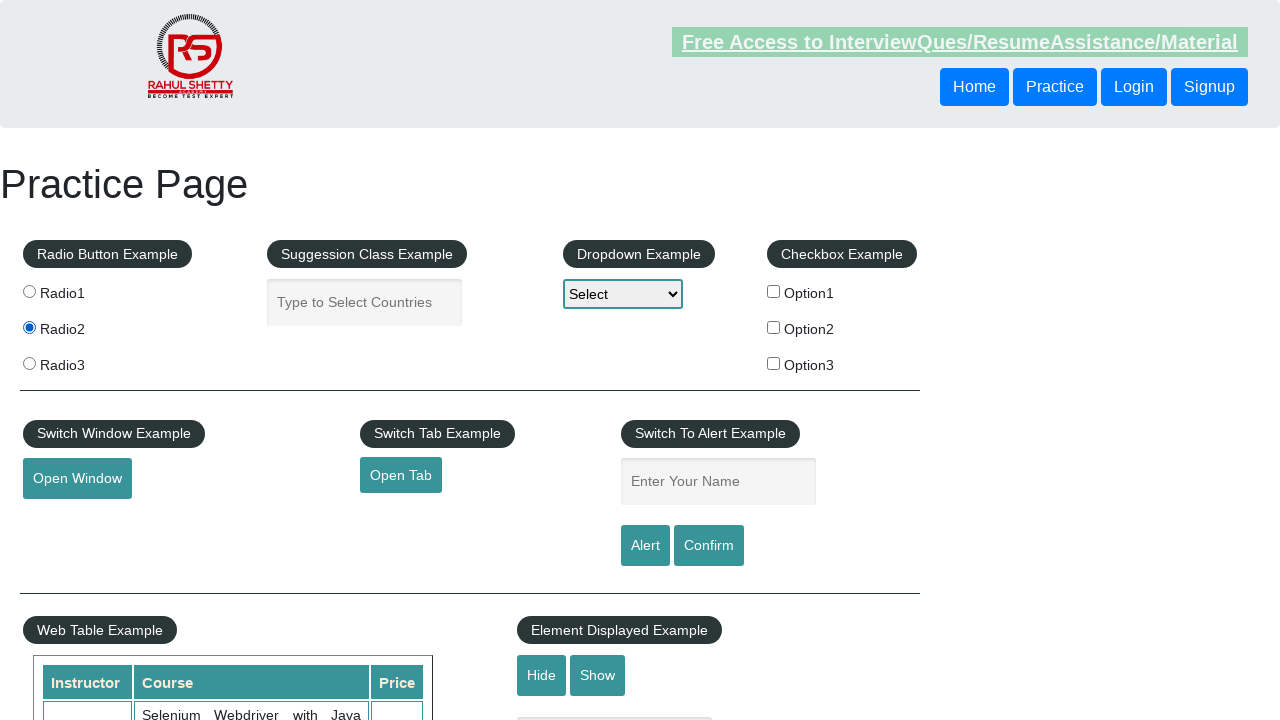

Filled autocomplete field with 'Ind' on #autocomplete
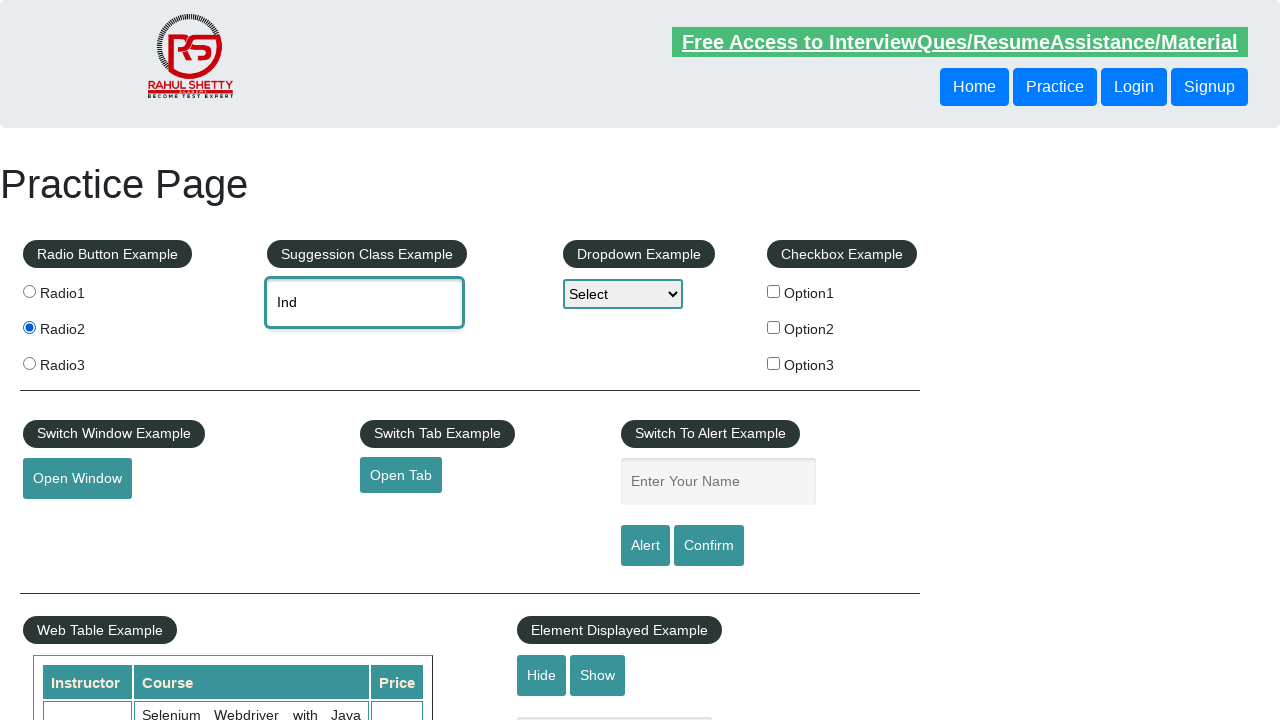

Autocomplete menu appeared
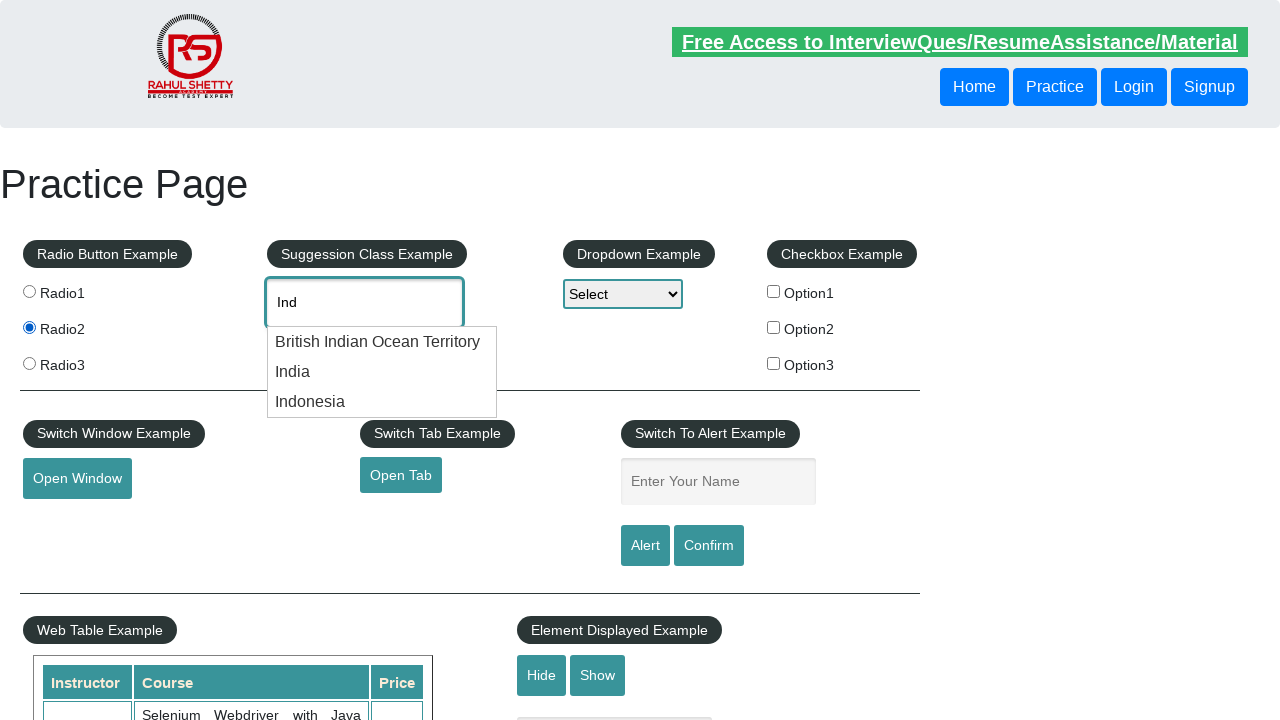

Selected 'India' from autocomplete dropdown at (382, 342) on .ui-menu-item div:has-text('India')
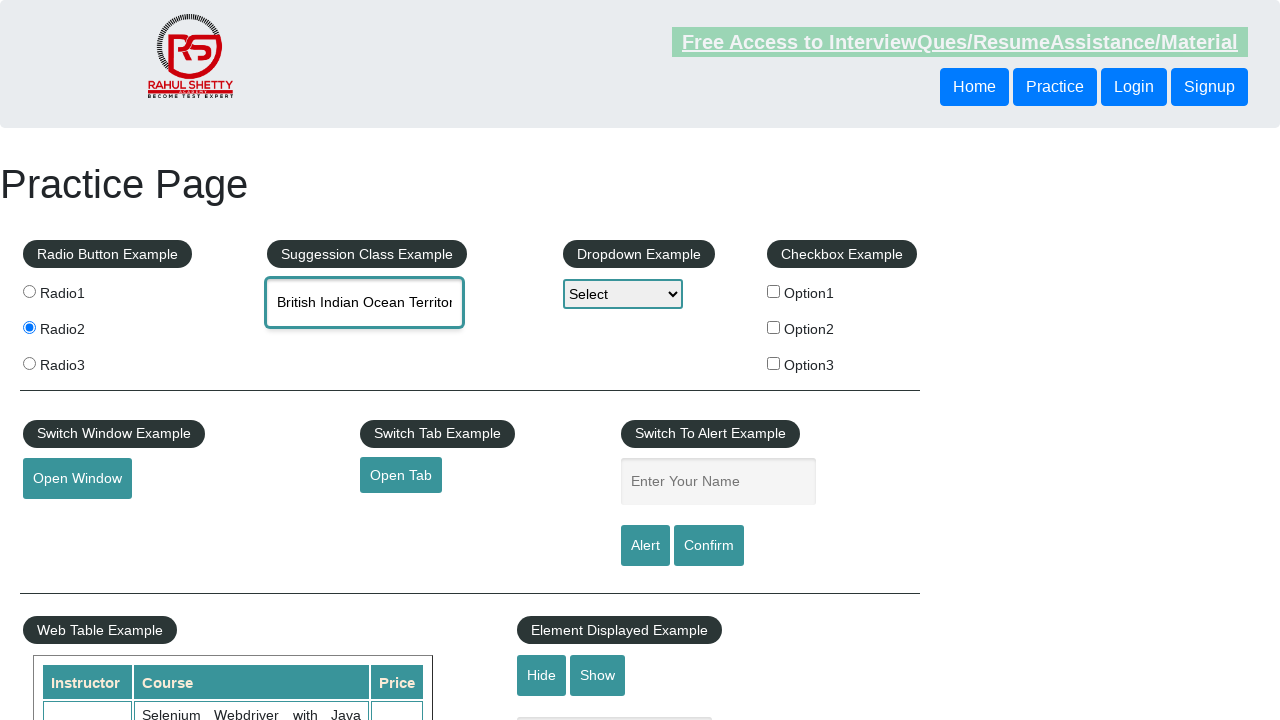

Clicked dropdown element at (623, 294) on #dropdown-class-example
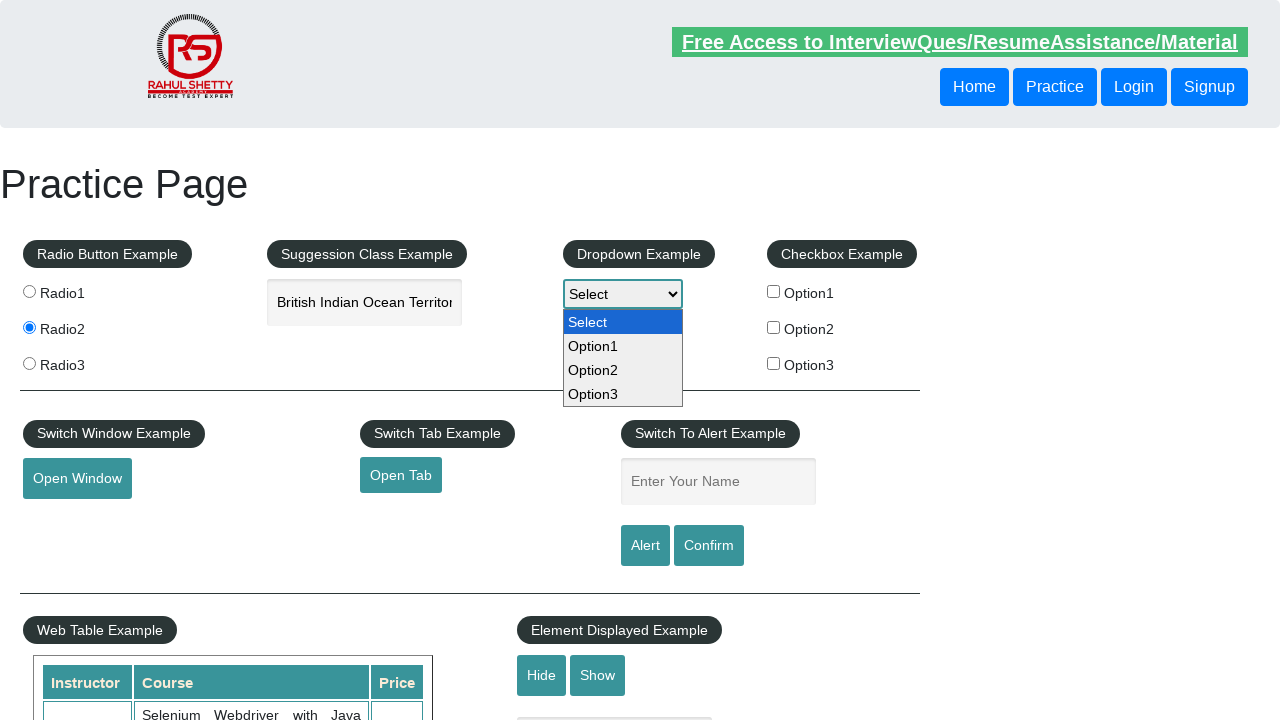

Selected 'Option2' from dropdown on #dropdown-class-example
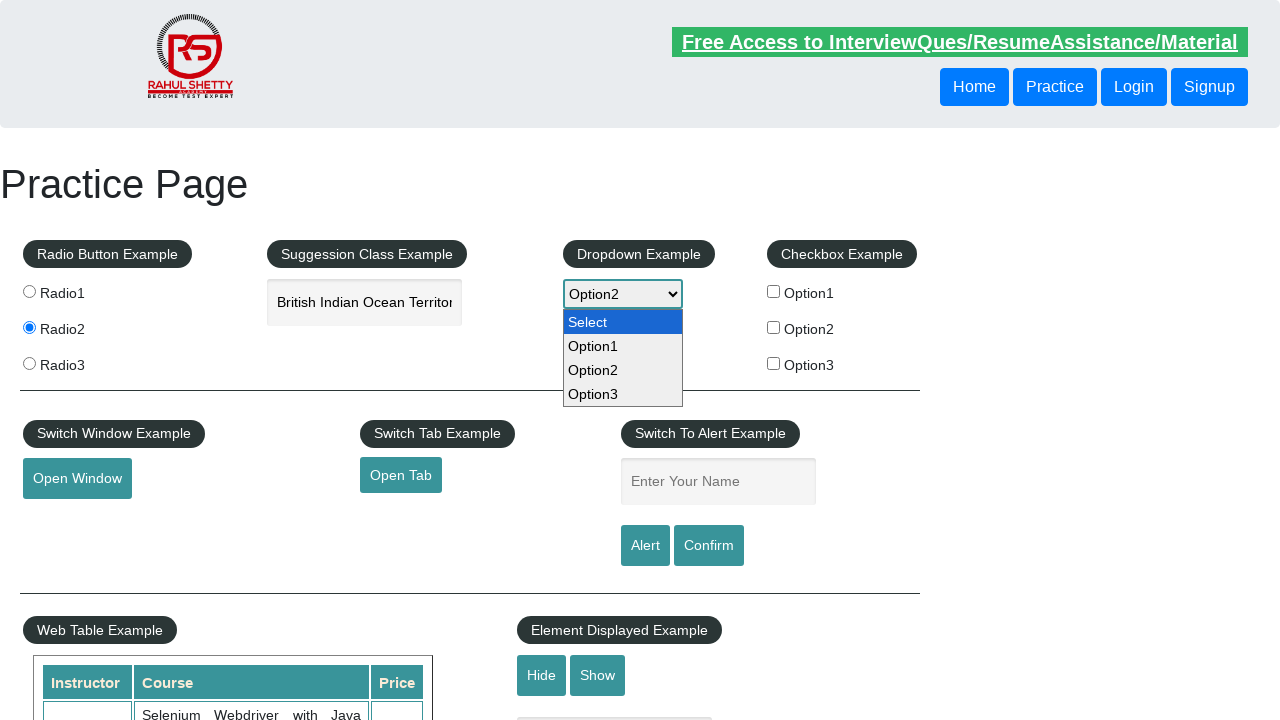

Checked checkbox option 2 at (774, 327) on #checkBoxOption2
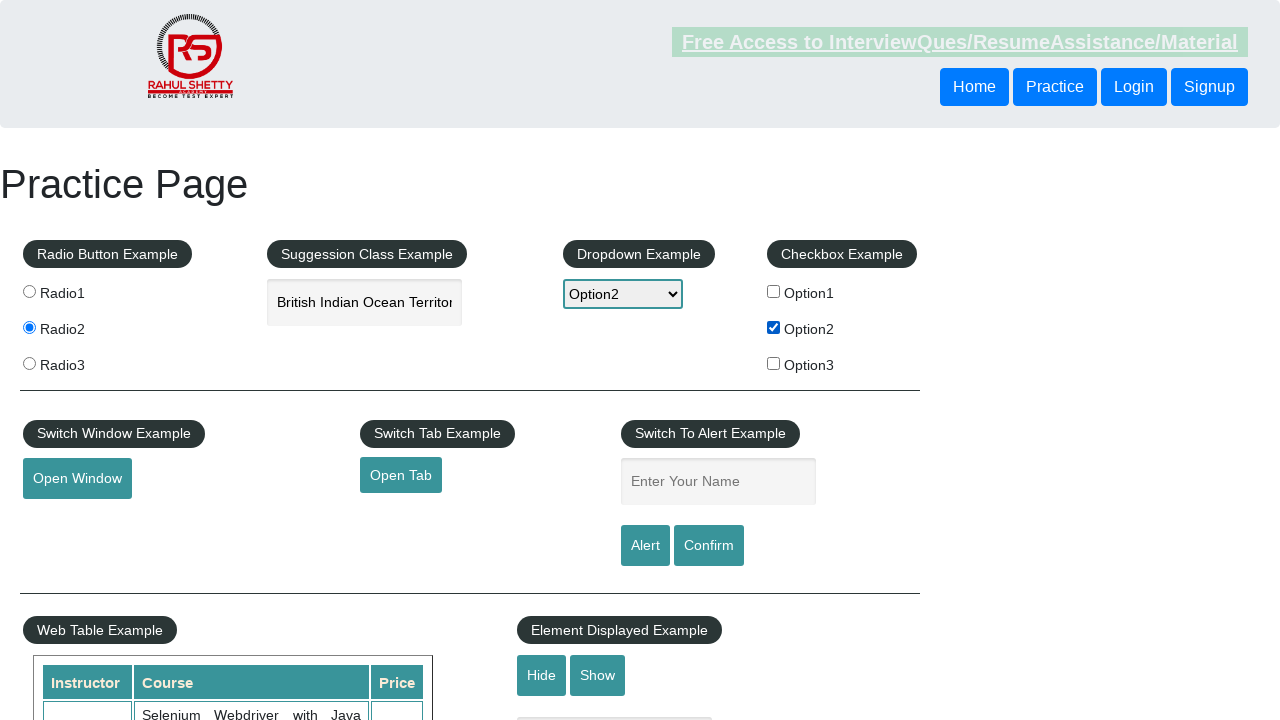

Clicked open window button and new window appeared at (77, 479) on #openwindow
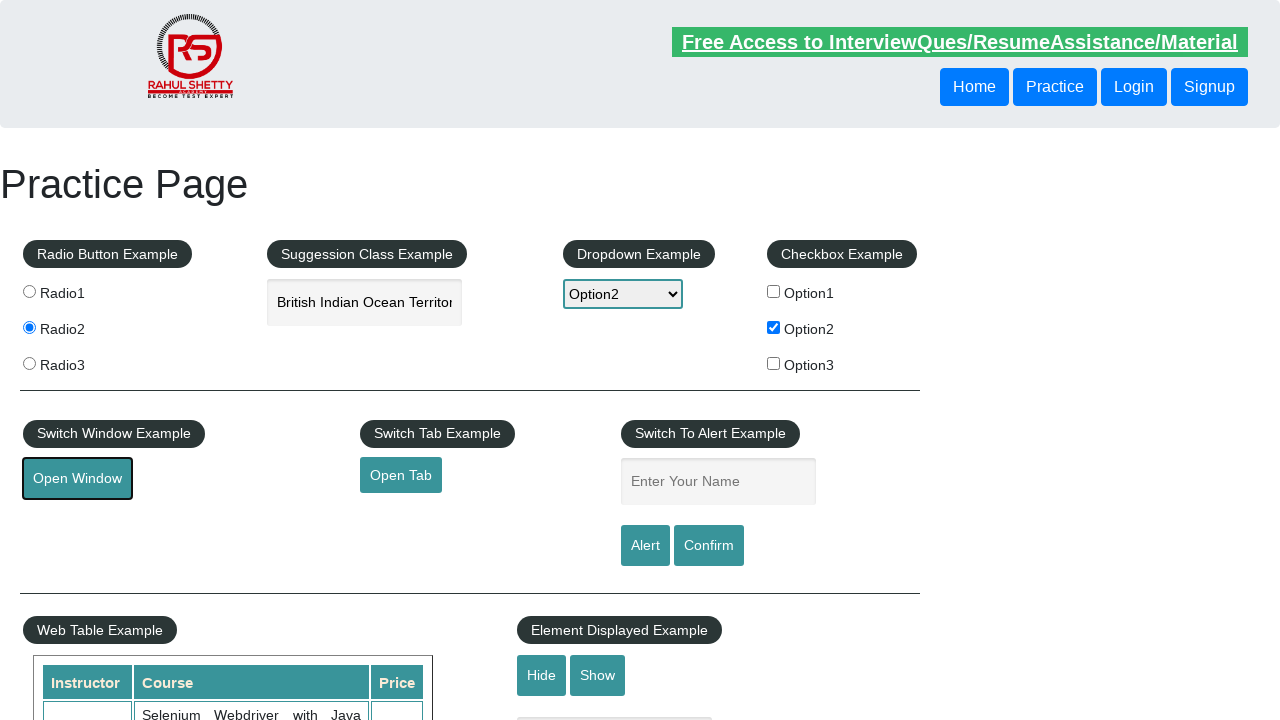

New window loaded
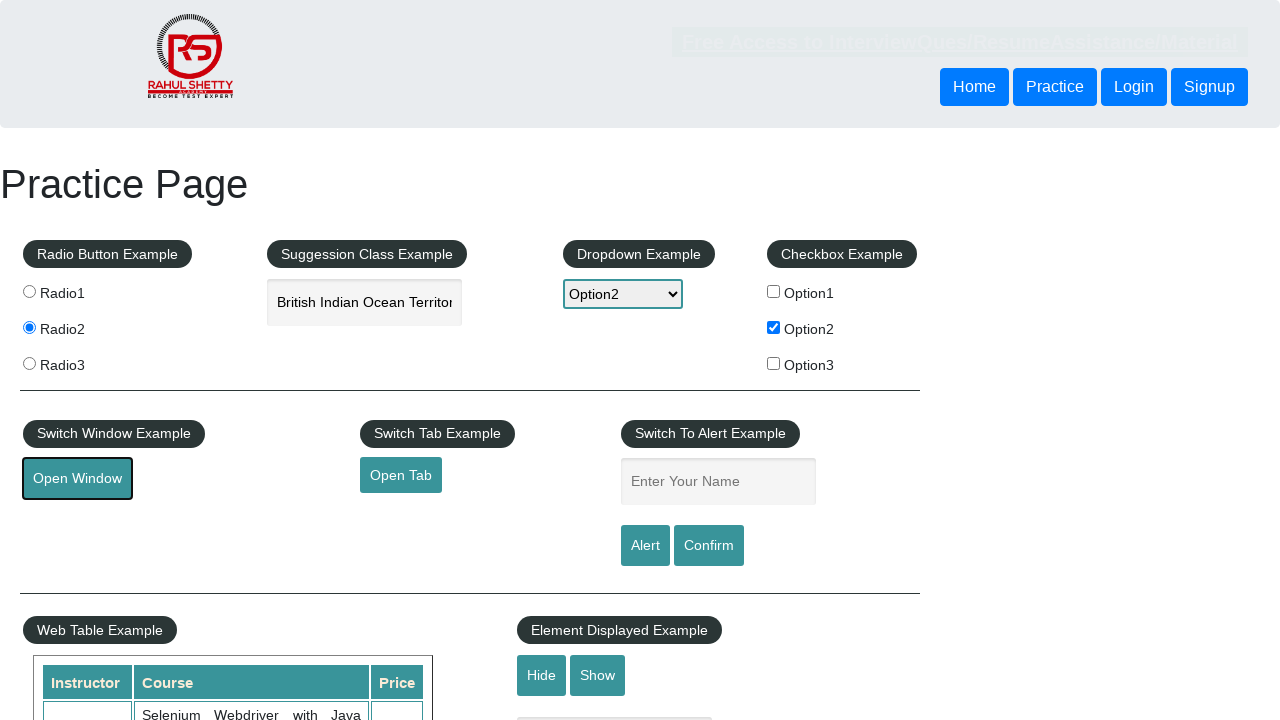

Closed new window
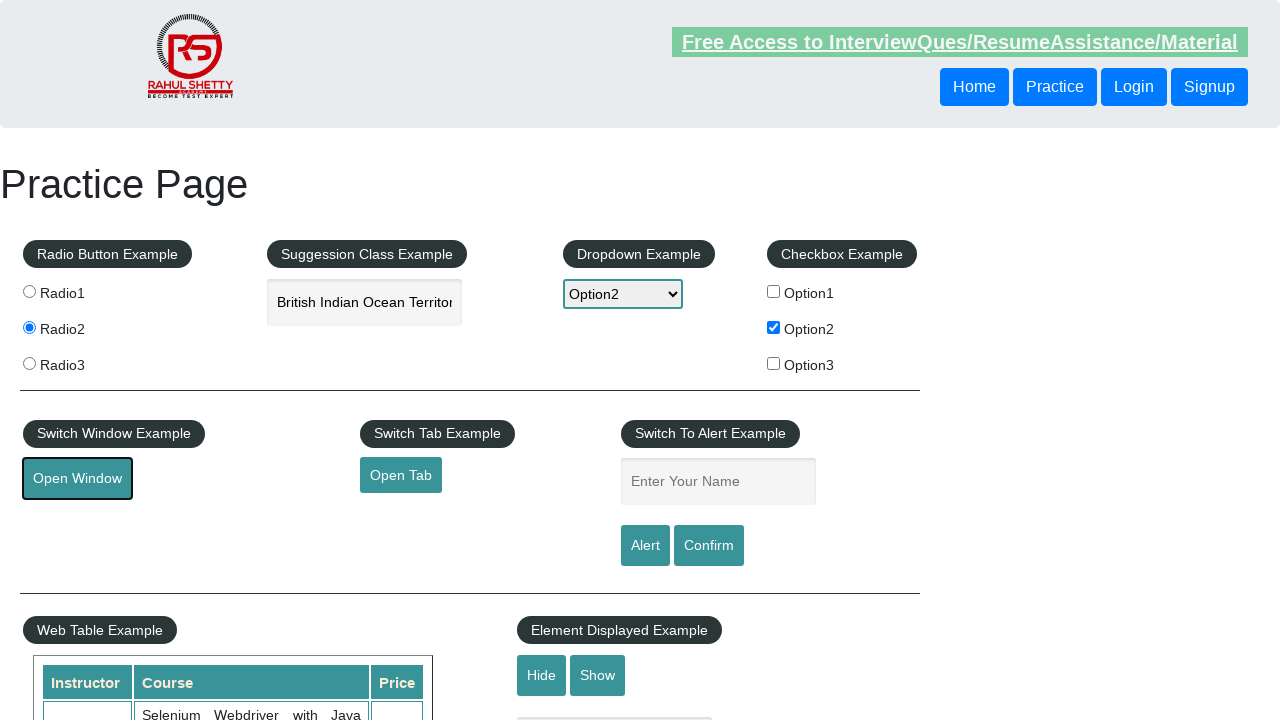

Filled name field with 'AutomationUser' on #name
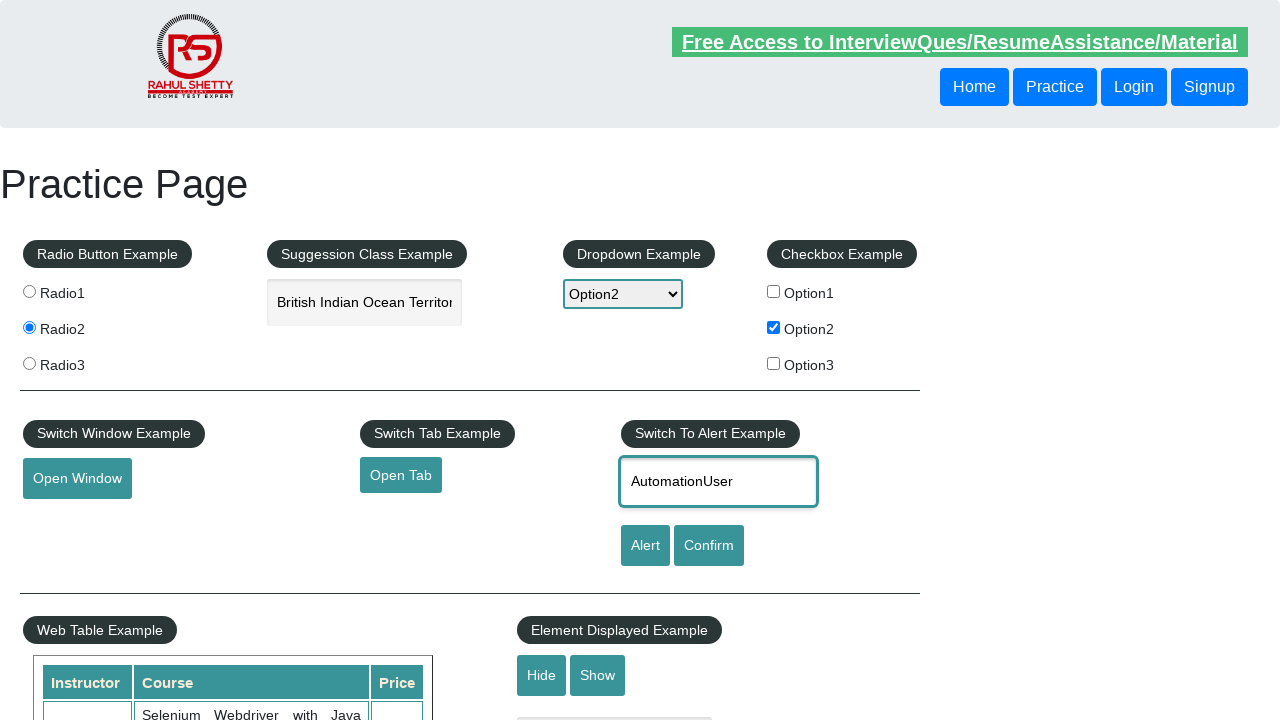

Clicked alert button and accepted alert dialog at (645, 546) on #alertbtn
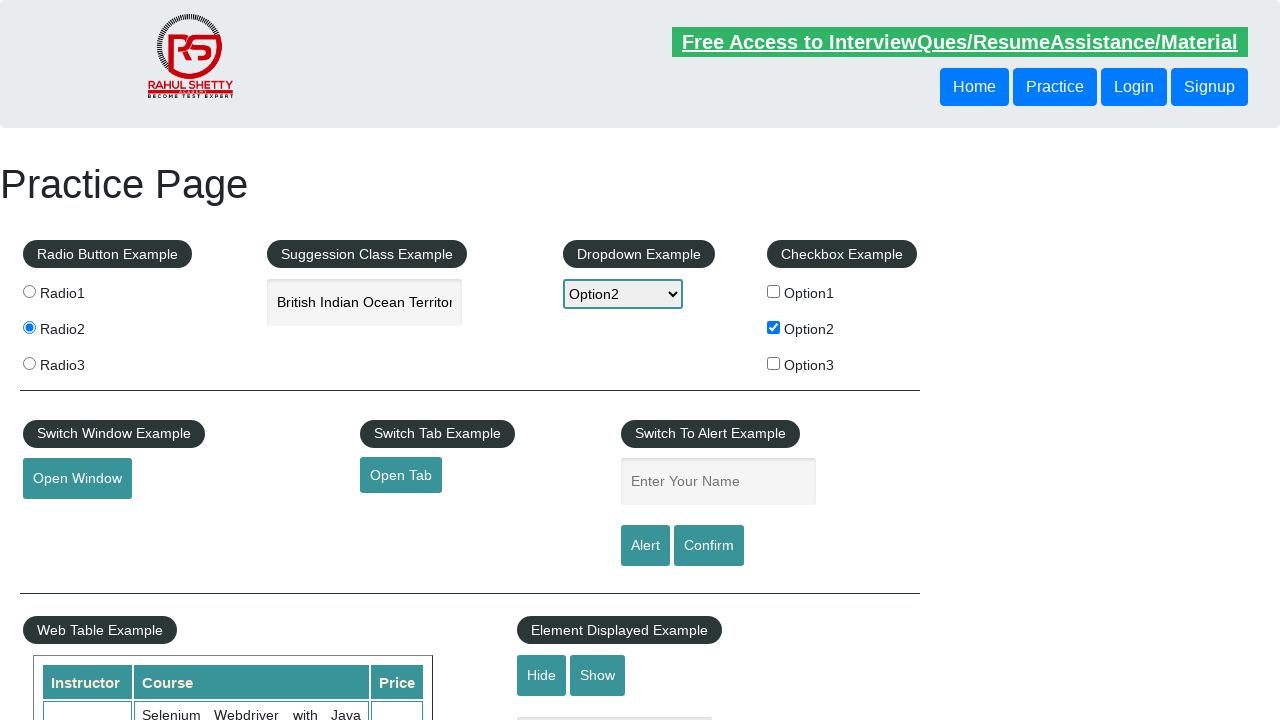

Clicked hide textbox button at (542, 675) on #hide-textbox
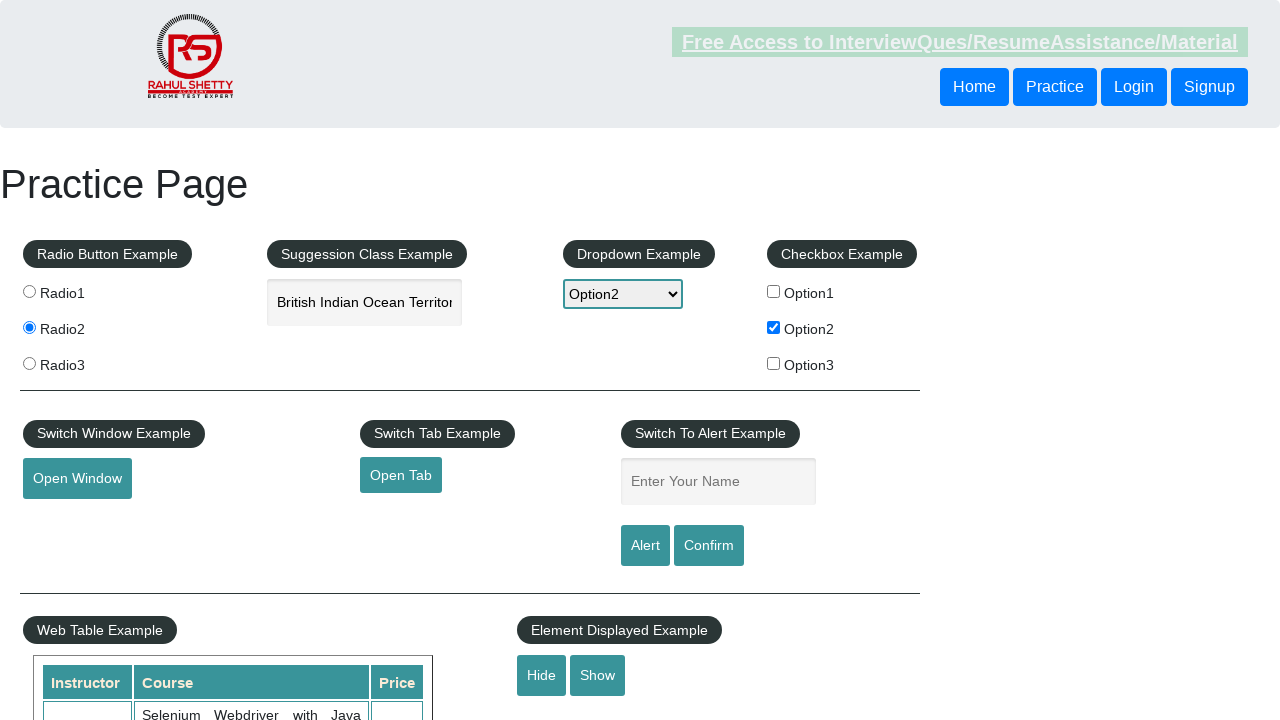

Waited 500ms for UI transition
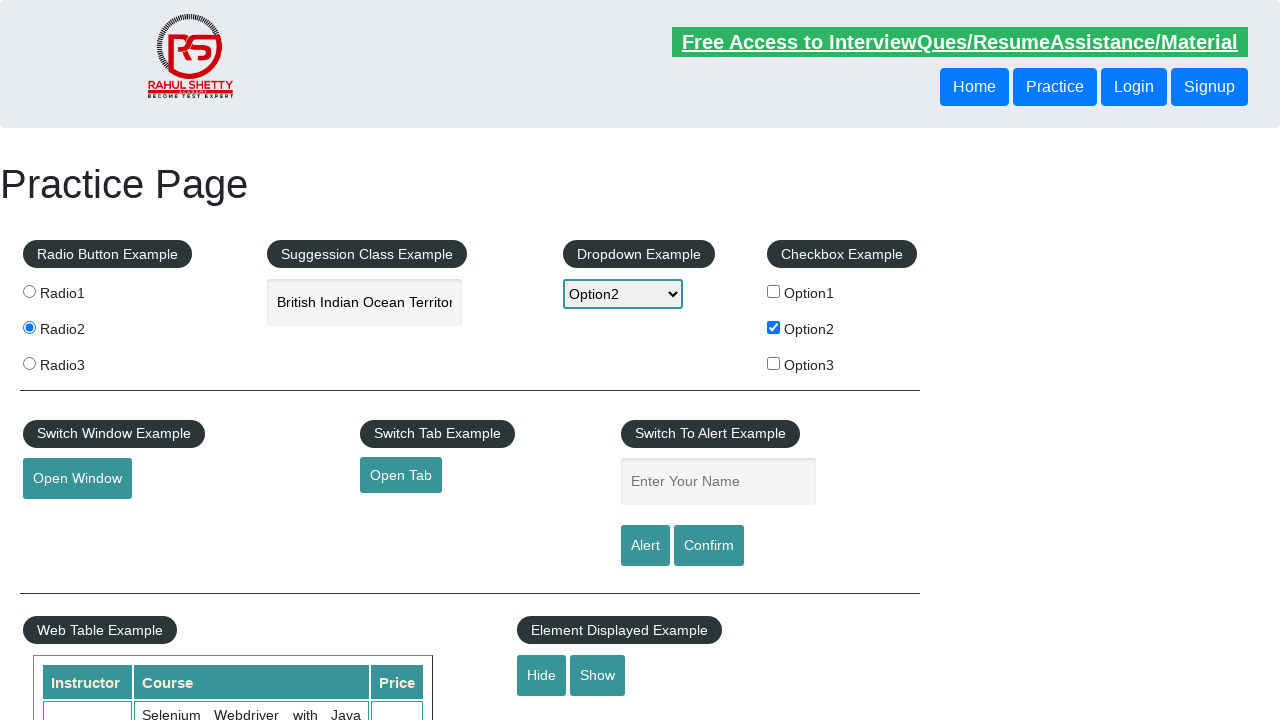

Clicked show textbox button at (598, 675) on #show-textbox
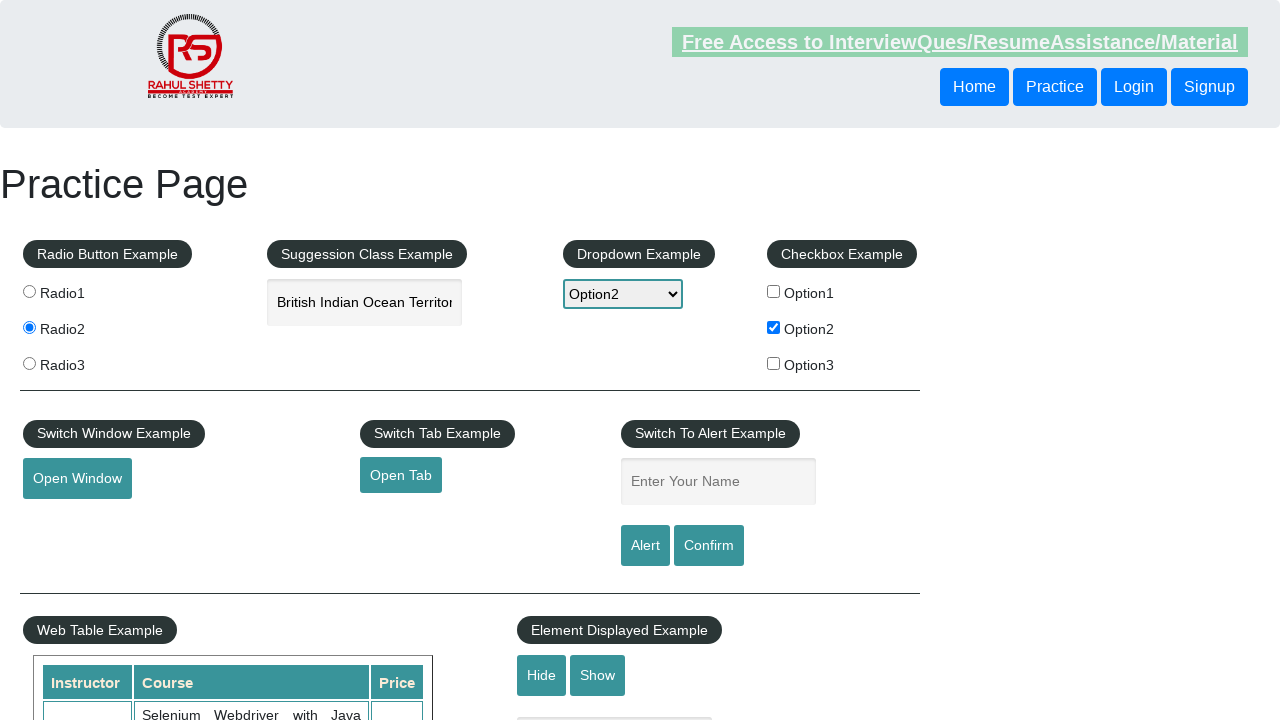

Table with course data is visible
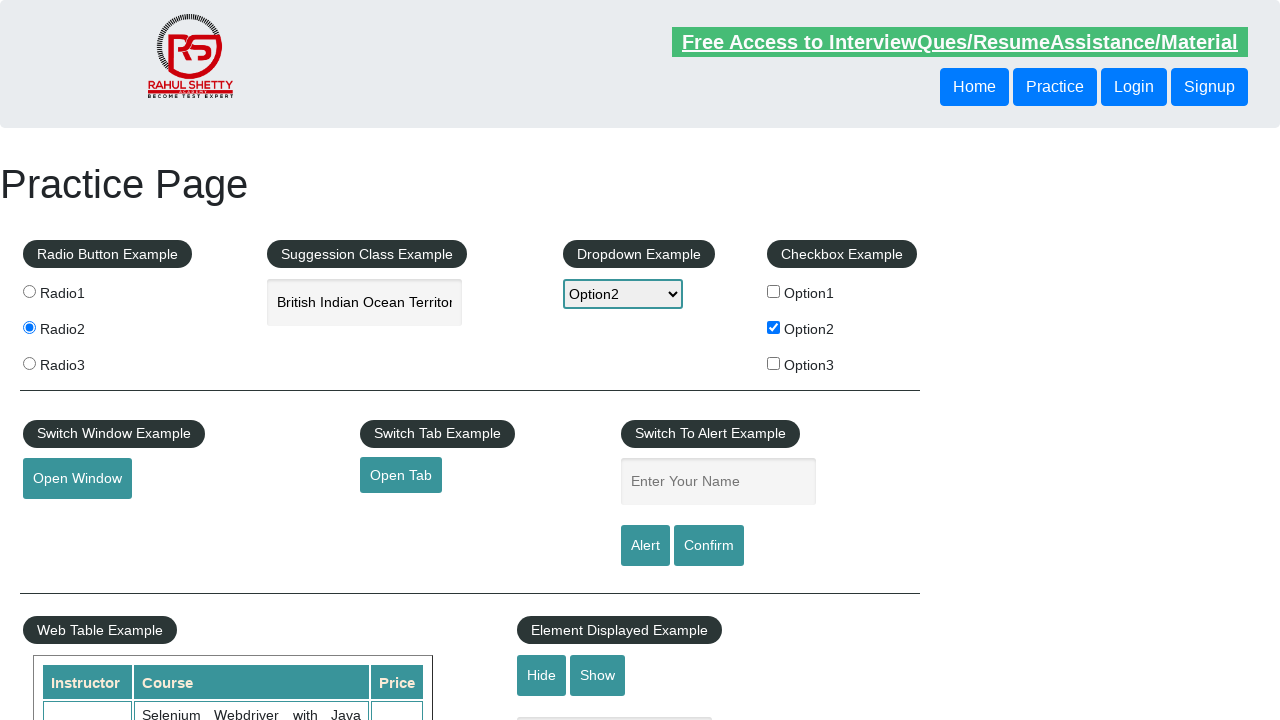

Scrolled mouse hover button into view
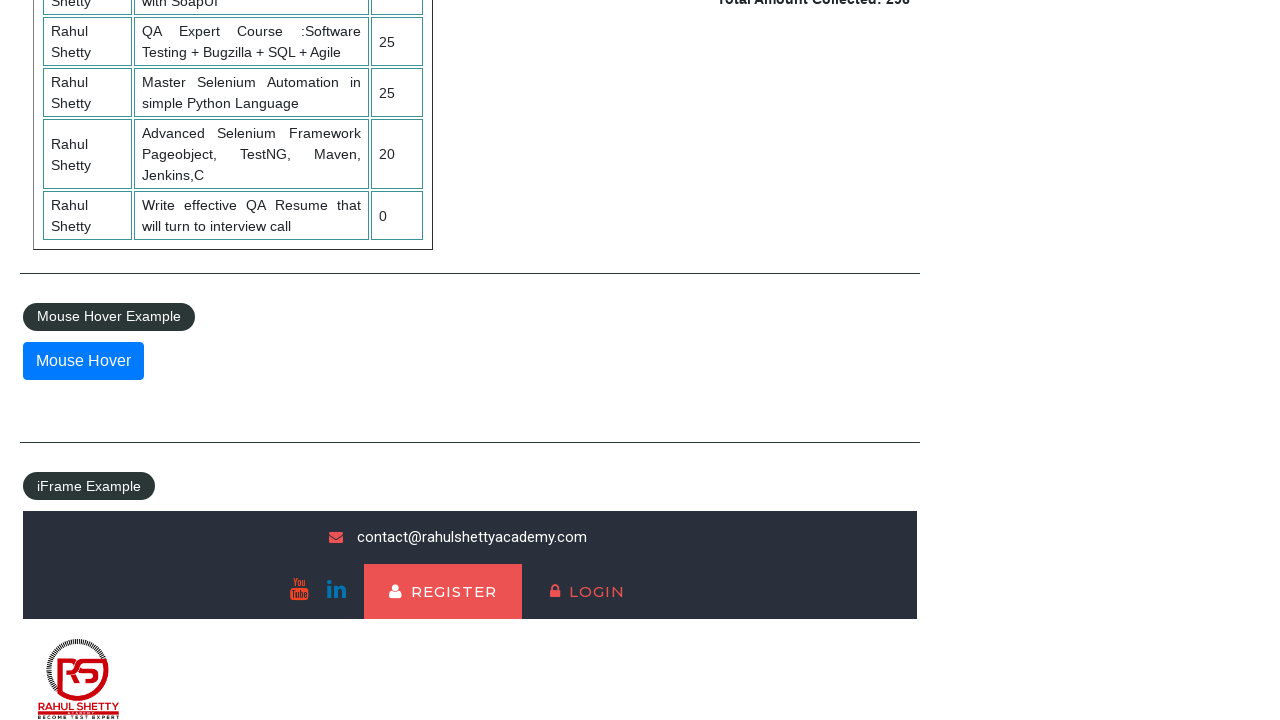

Hovered over mouse hover button at (83, 361) on #mousehover
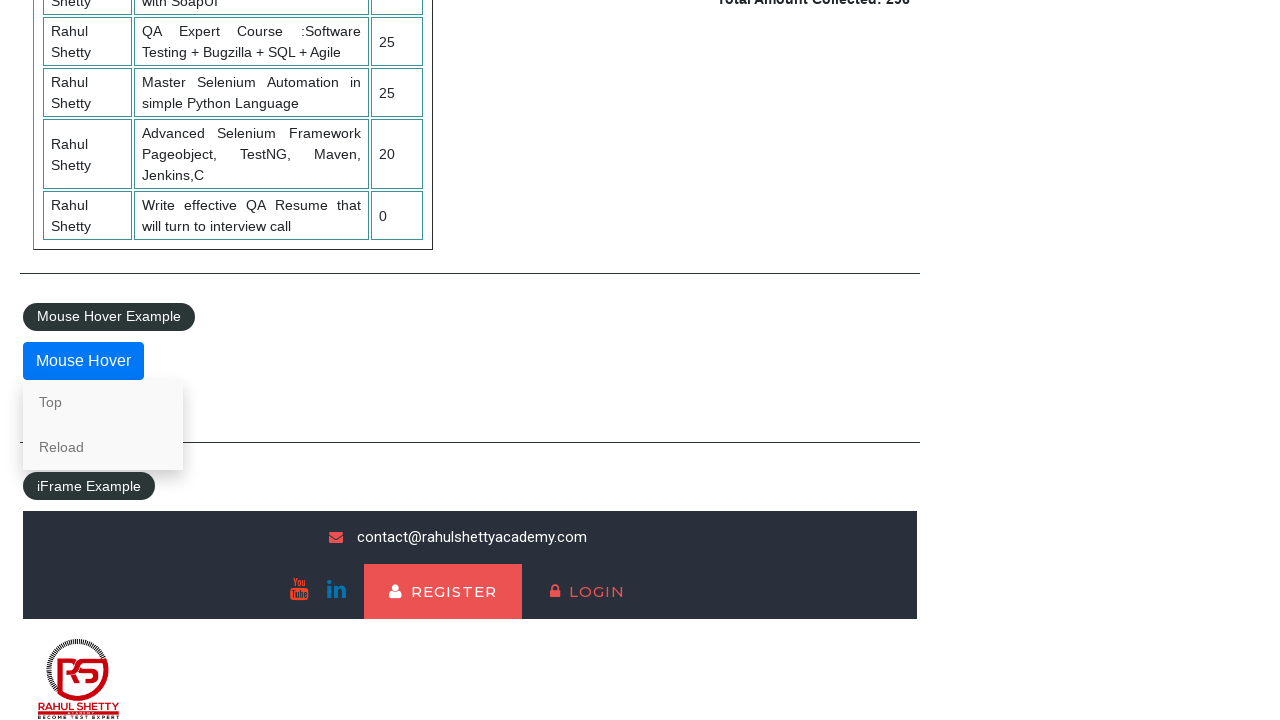

Clicked 'Top' link from hover menu at (103, 402) on a:has-text('Top')
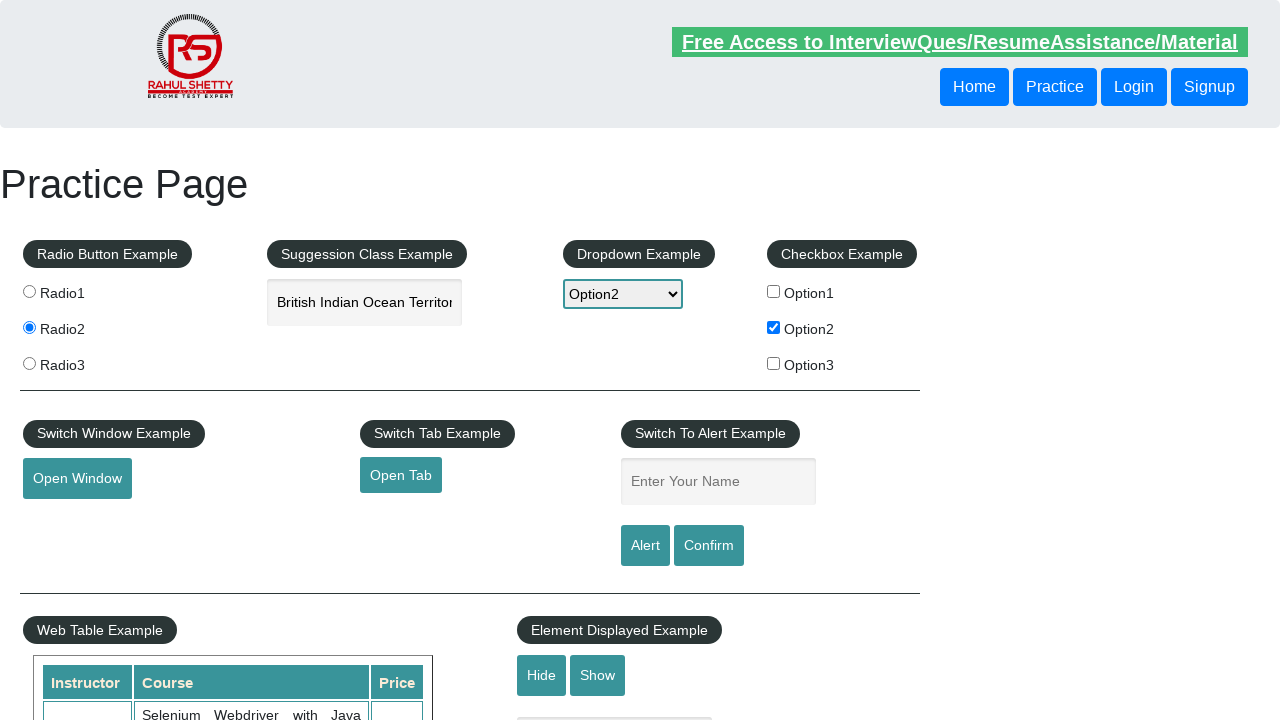

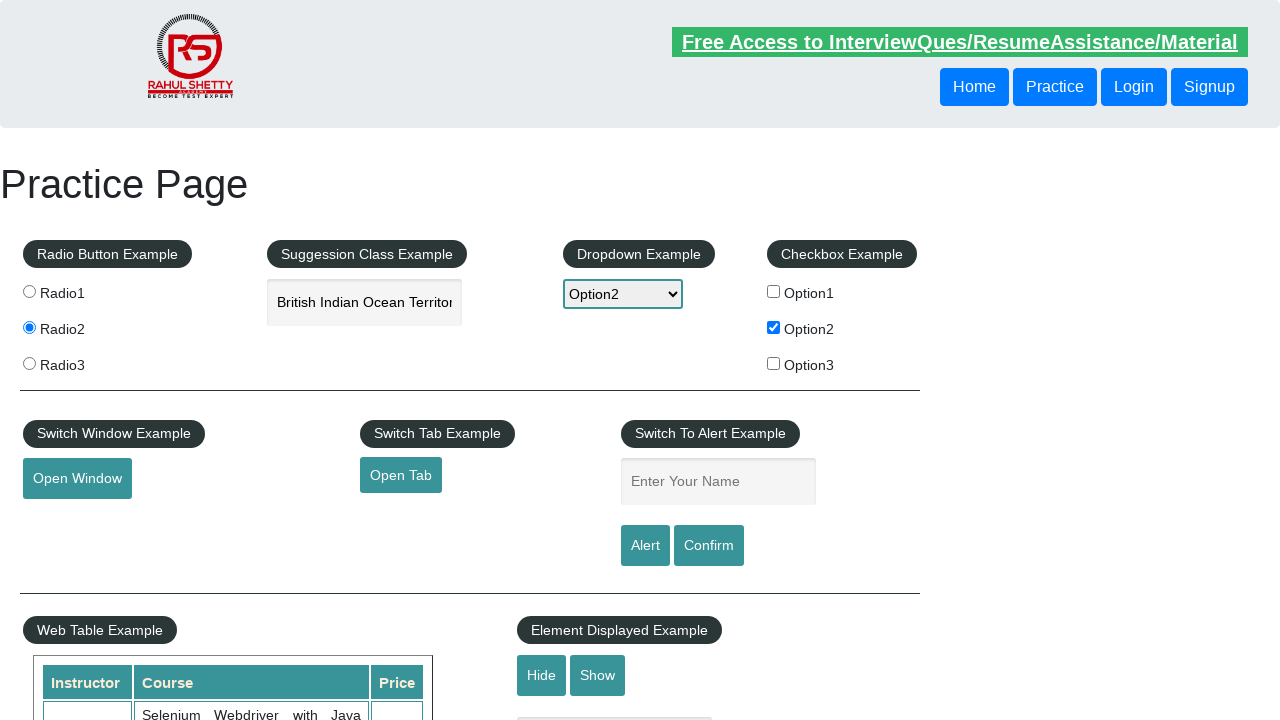